Tests double-click functionality on jQuery documentation page by double-clicking a blue square element within an iframe, then performs search and navigation actions

Starting URL: https://api.jquery.com/dblclick/

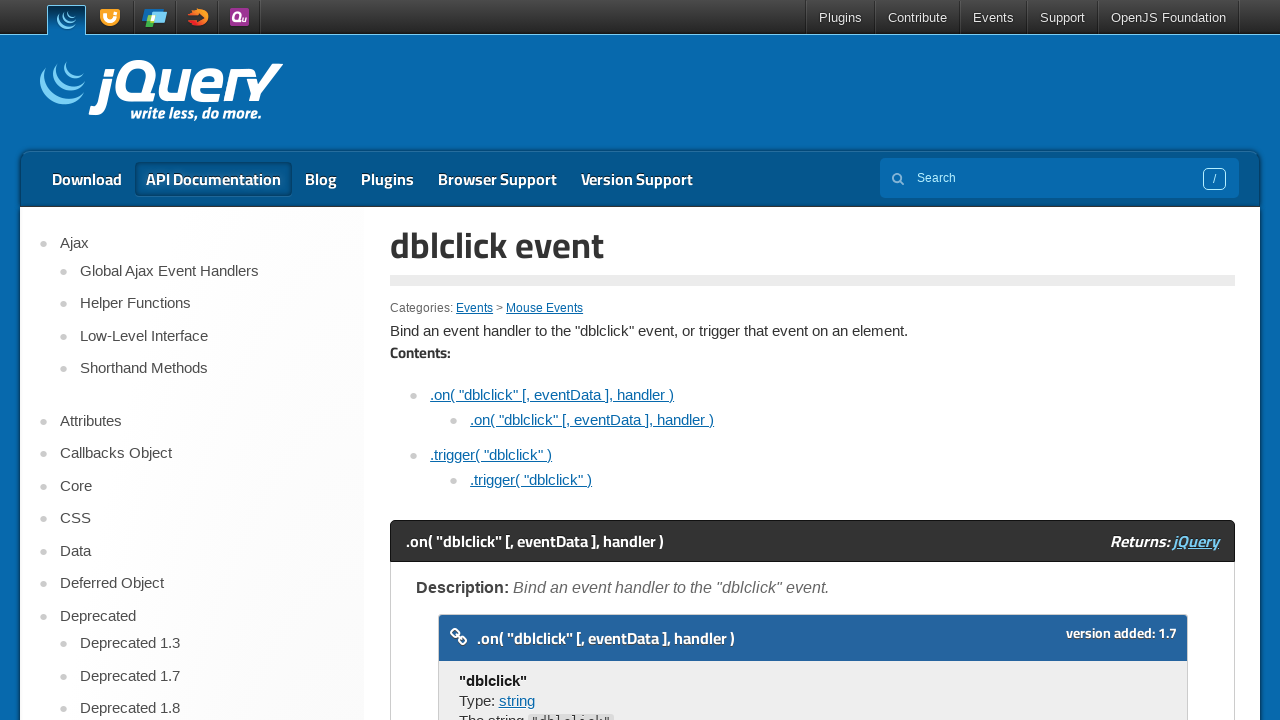

Located the iframe containing the demo
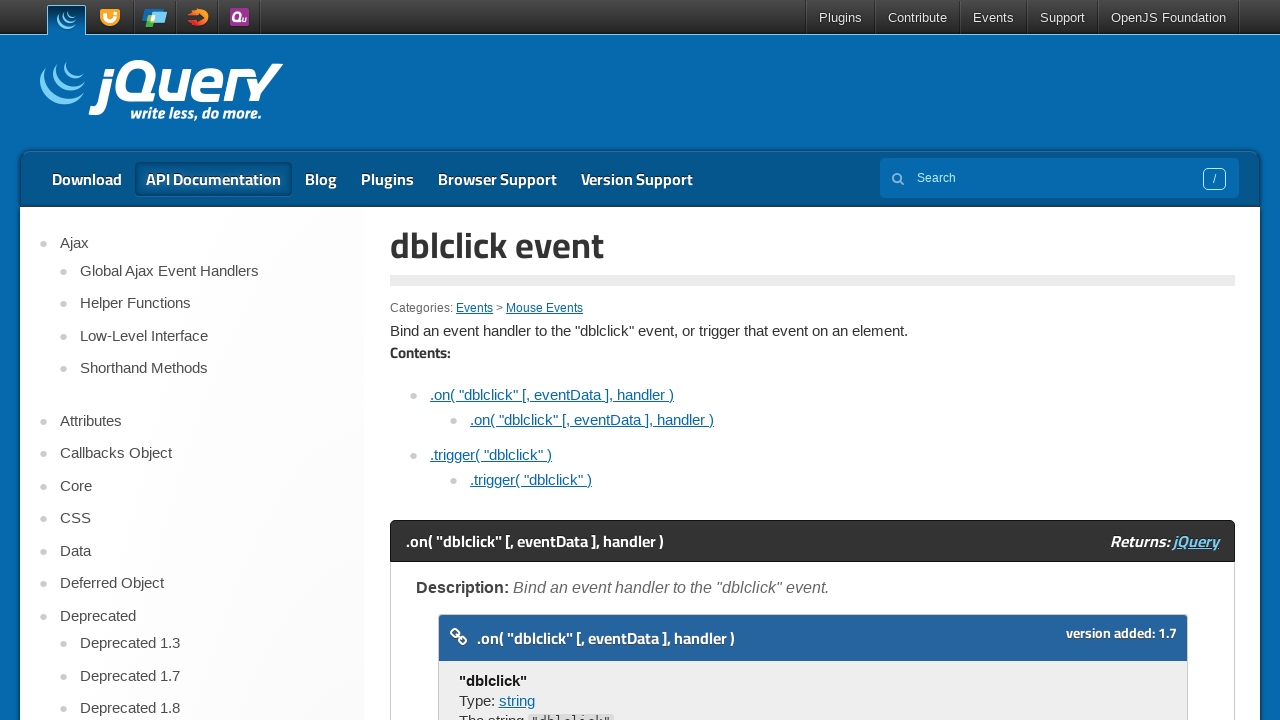

Located the blue square element within the iframe
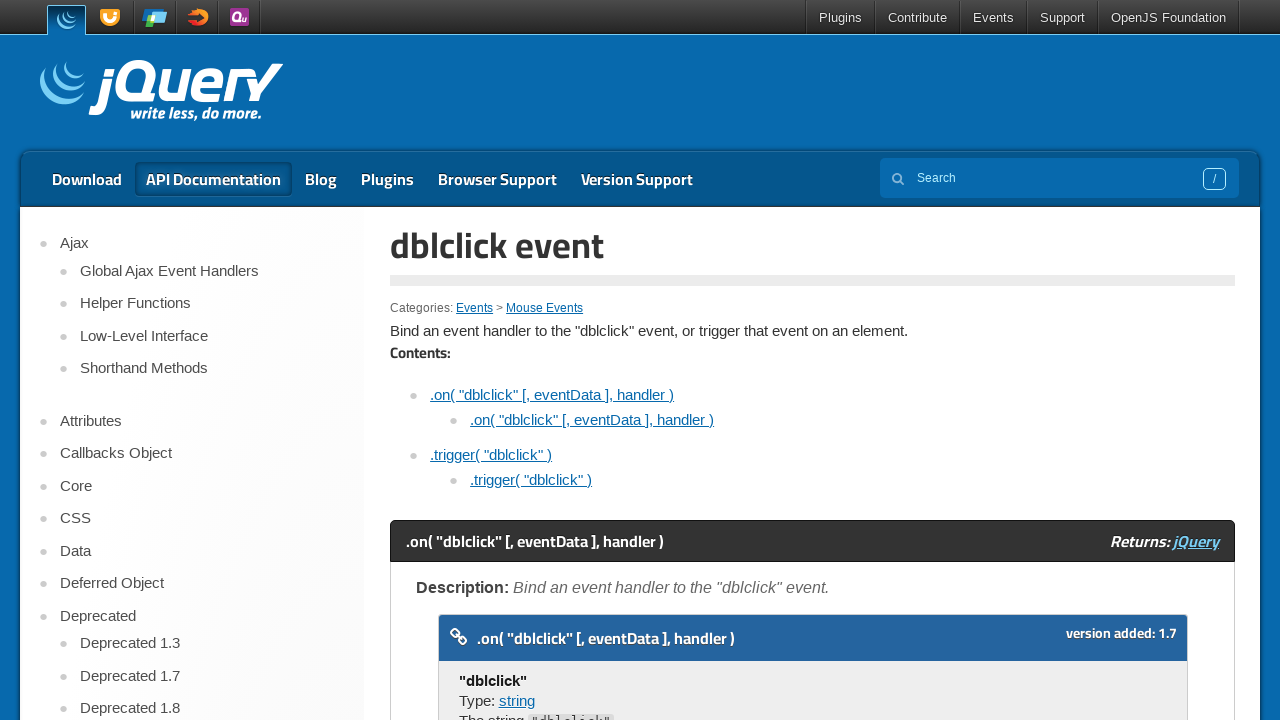

Scrolled the blue square into view
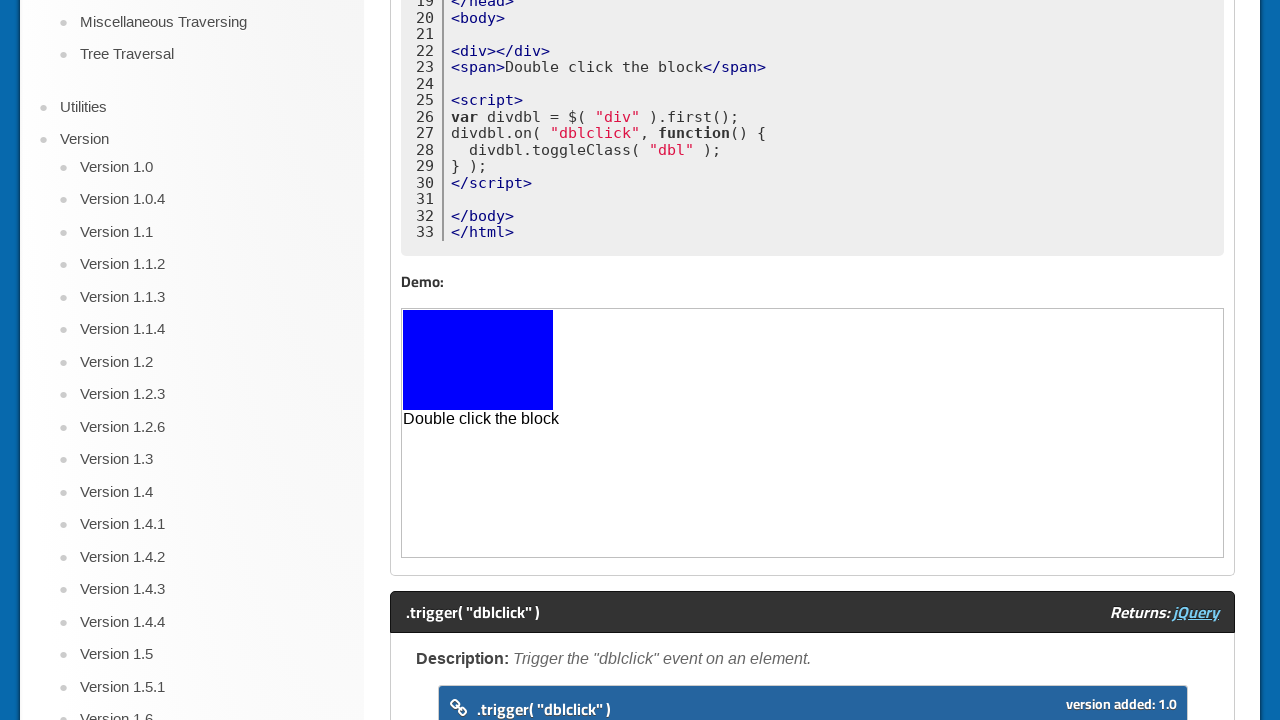

Double-clicked on the blue square element at (478, 360) on iframe >> nth=0 >> internal:control=enter-frame >> body > div
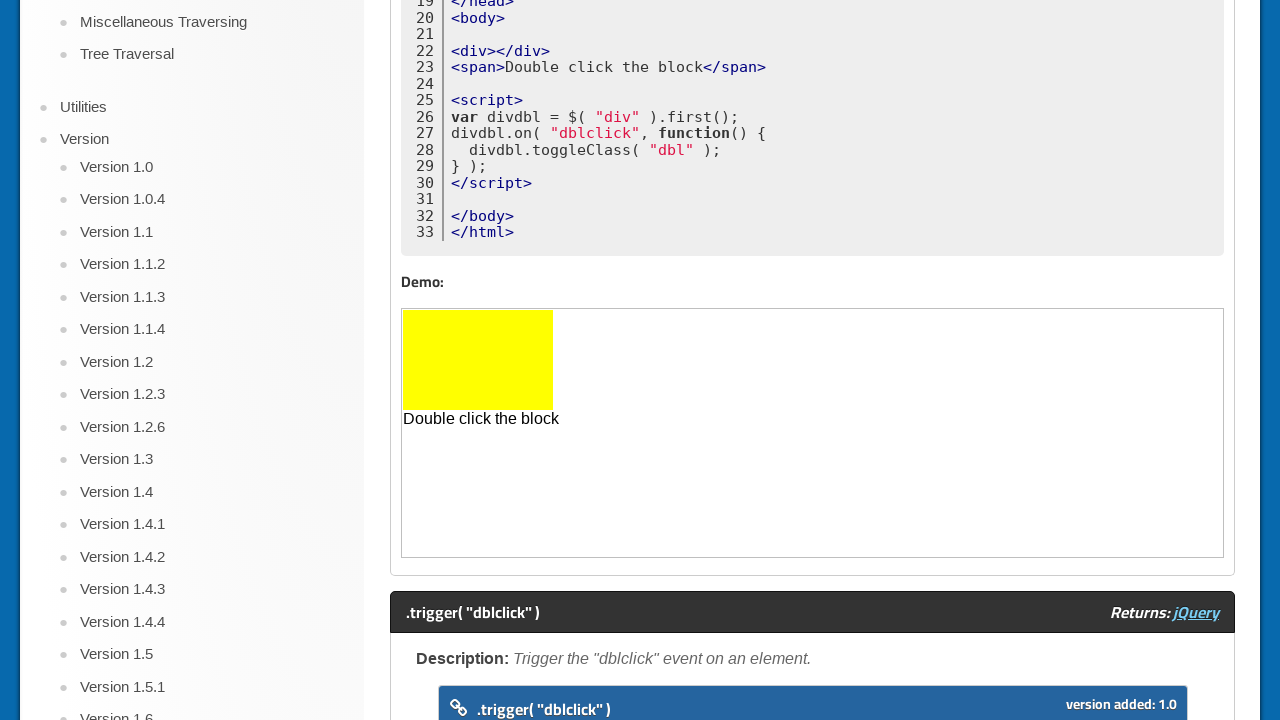

Retrieved background color after double-click: rgb(255, 255, 0)
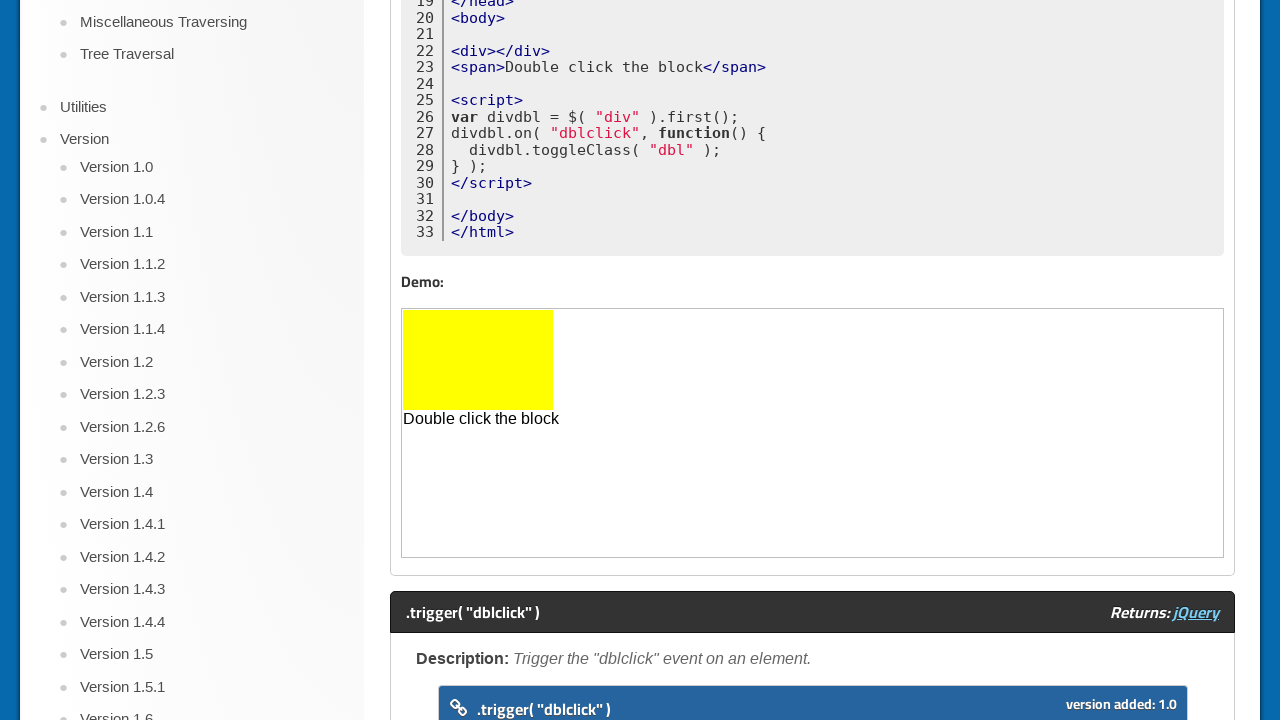

Scrolled main page to top
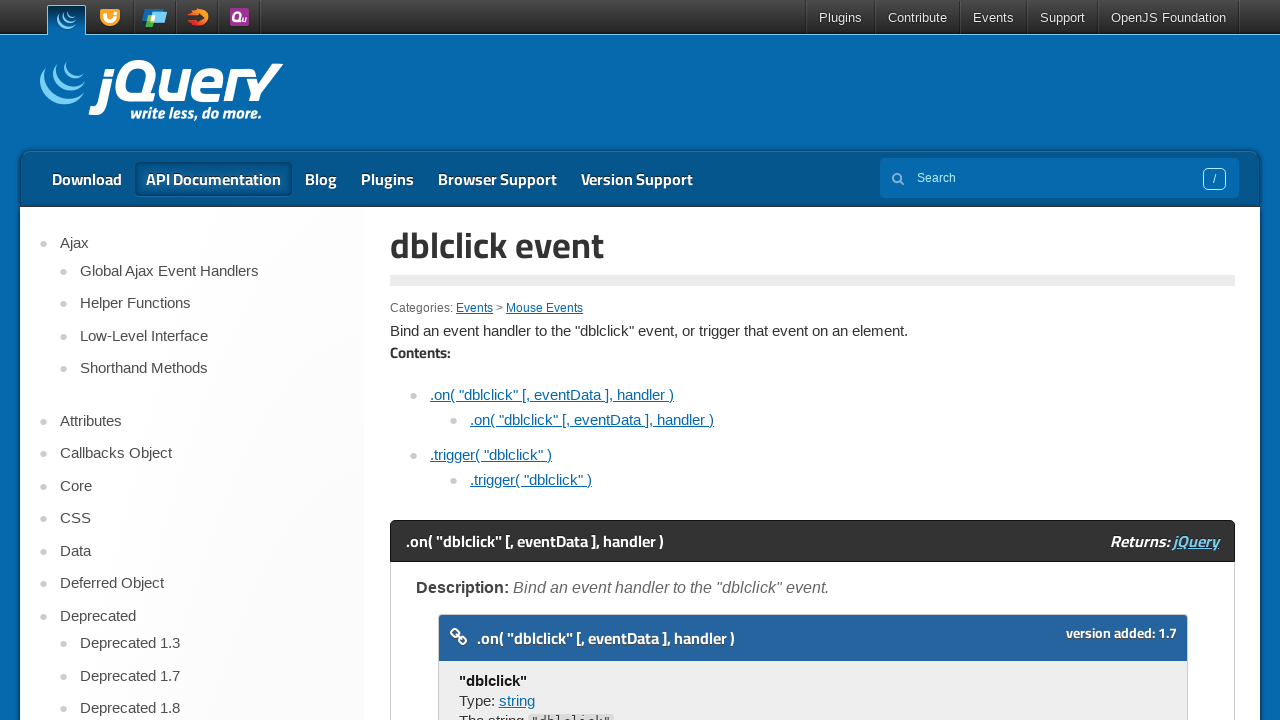

Filled search field with color value: rgb(255, 255, 0) on input[name='s']
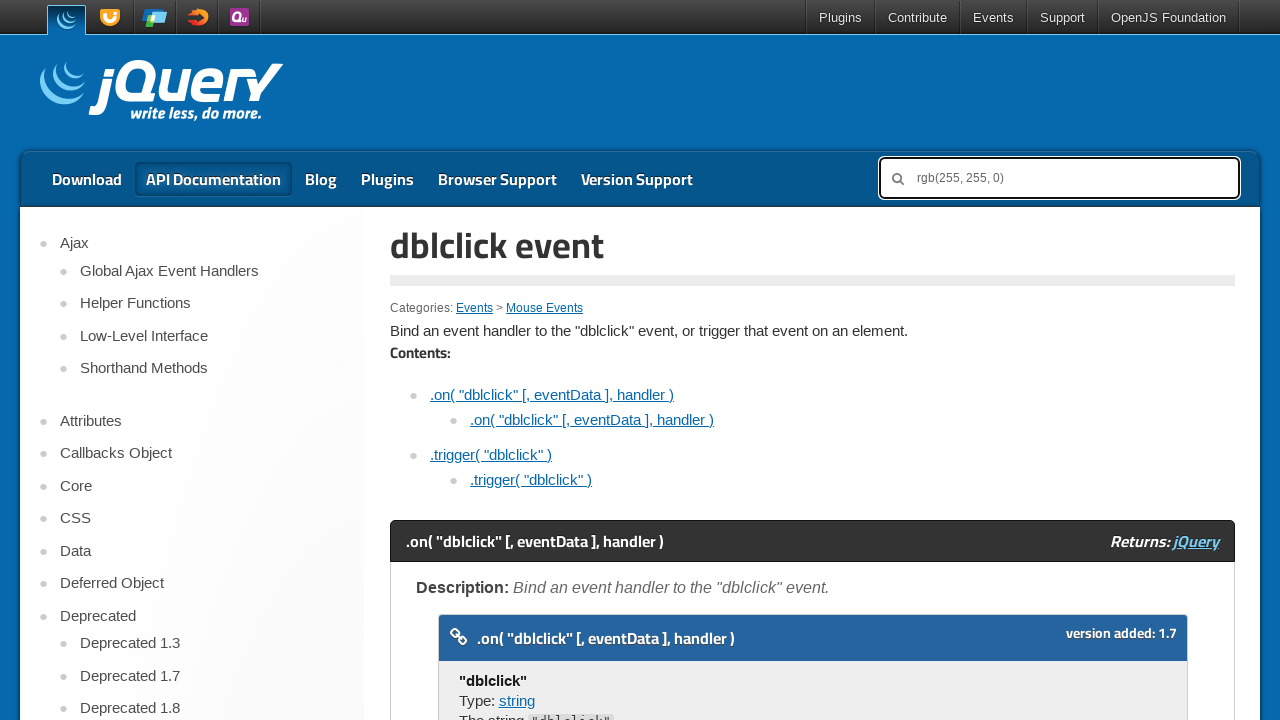

Scrolled page down to bottom
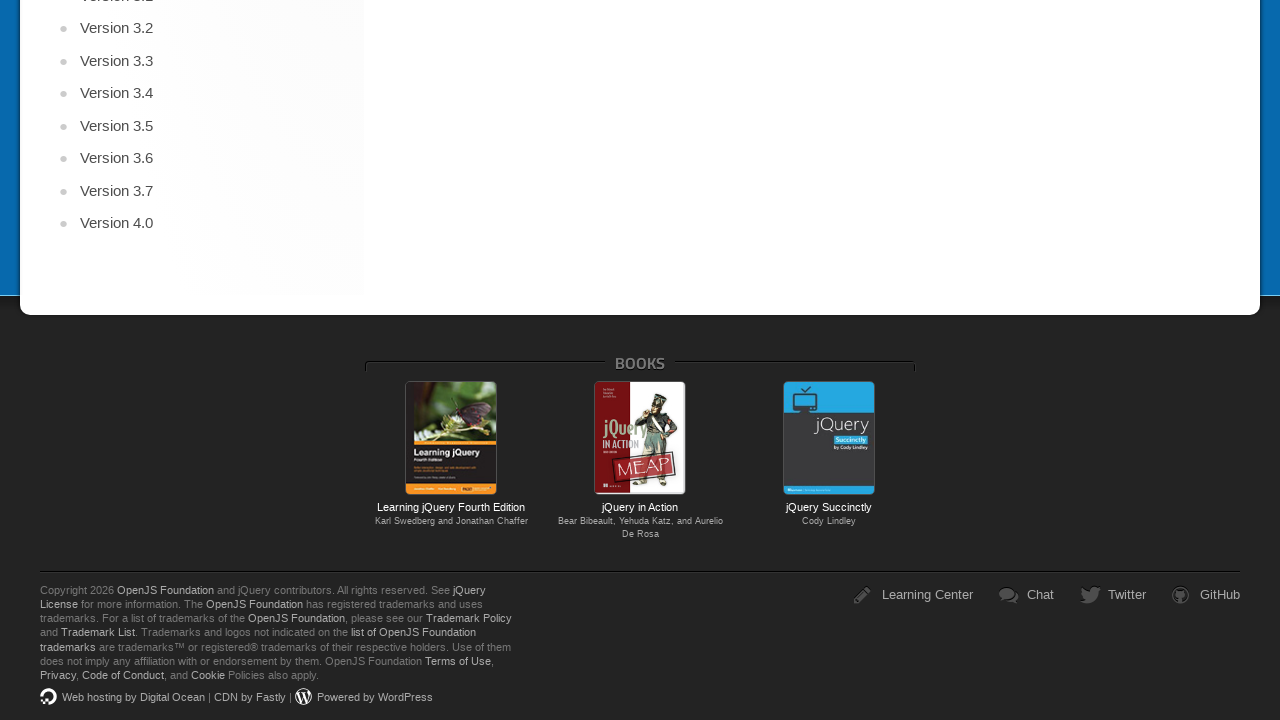

Clicked on Manning jQuery in Action book link at (640, 438) on a[href='https://www.manning.com/books/jquery-in-action-third-edition']
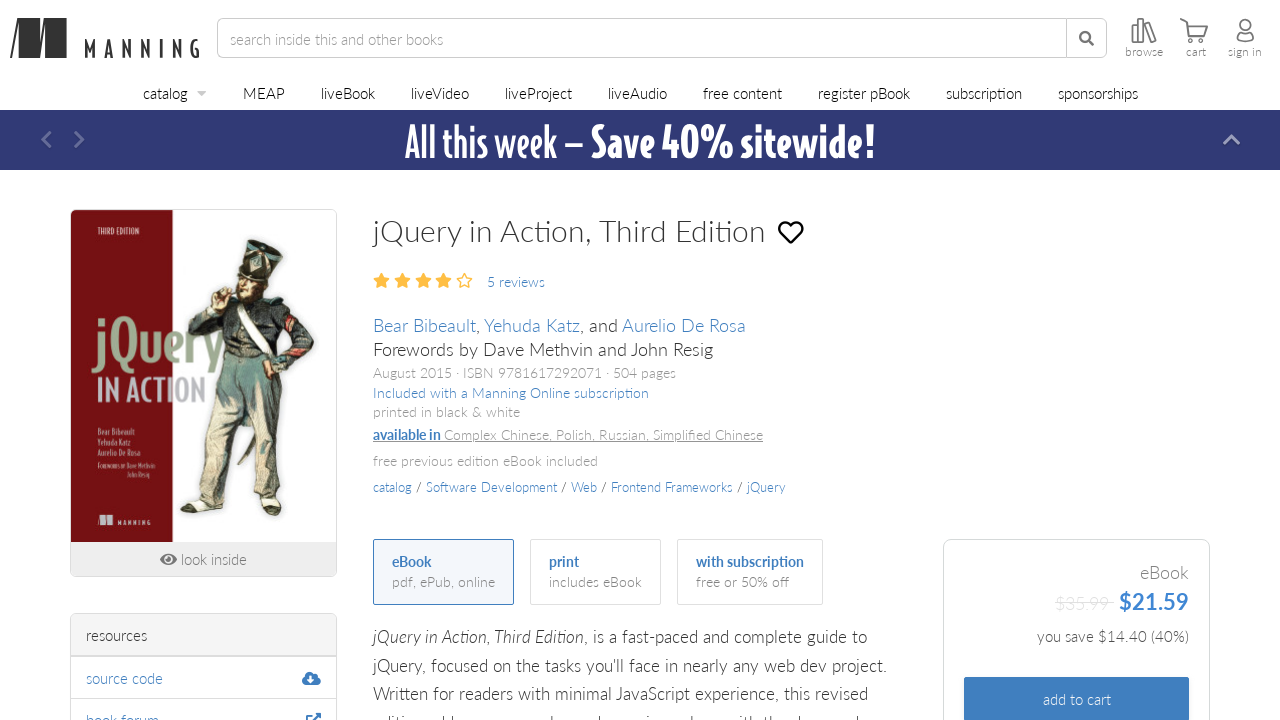

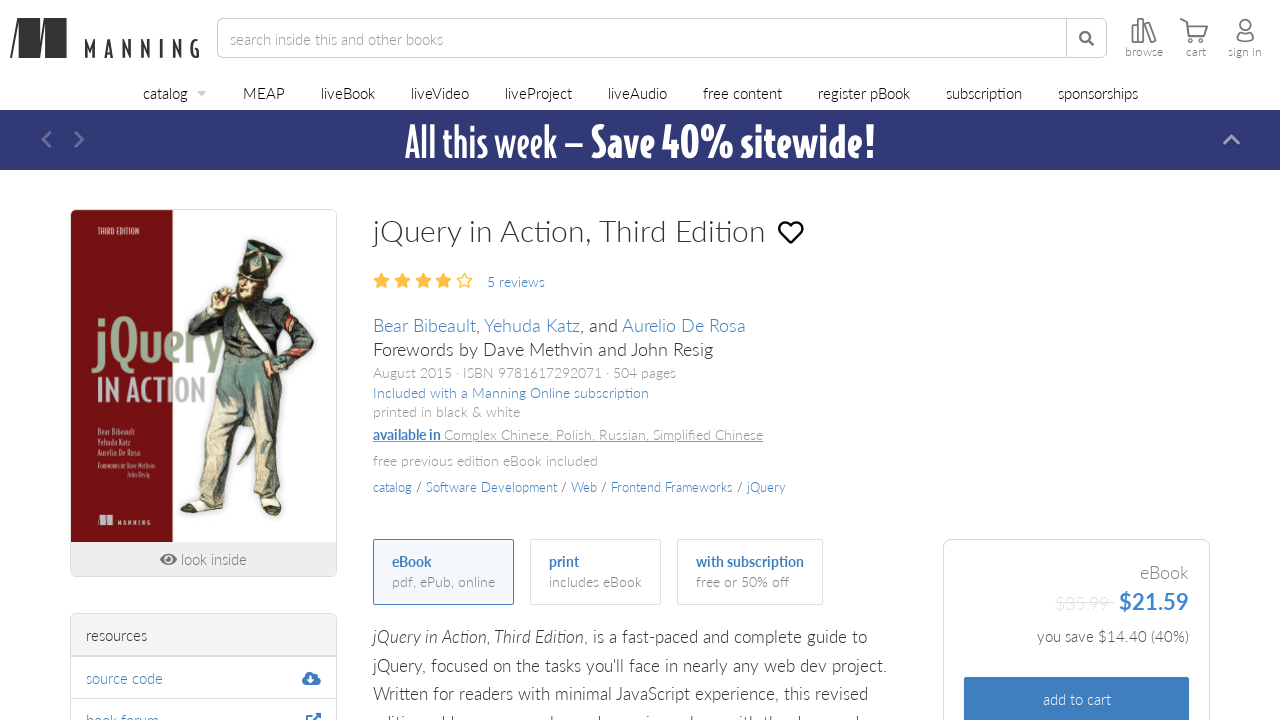